Tests radio button selection by clicking on the Firefox radio button option

Starting URL: https://leafground.com/radio.xhtml

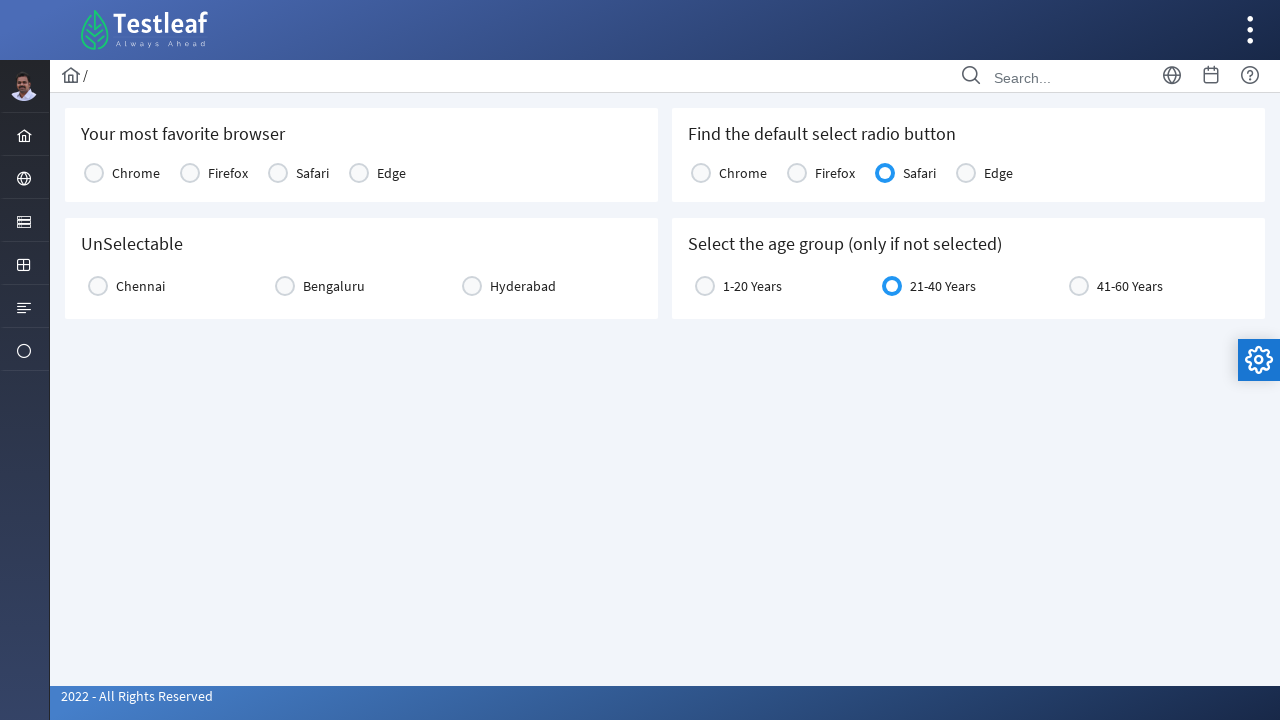

Clicked Firefox radio button option at (222, 172) on xpath=//label[text()='Firefox']/parent::td
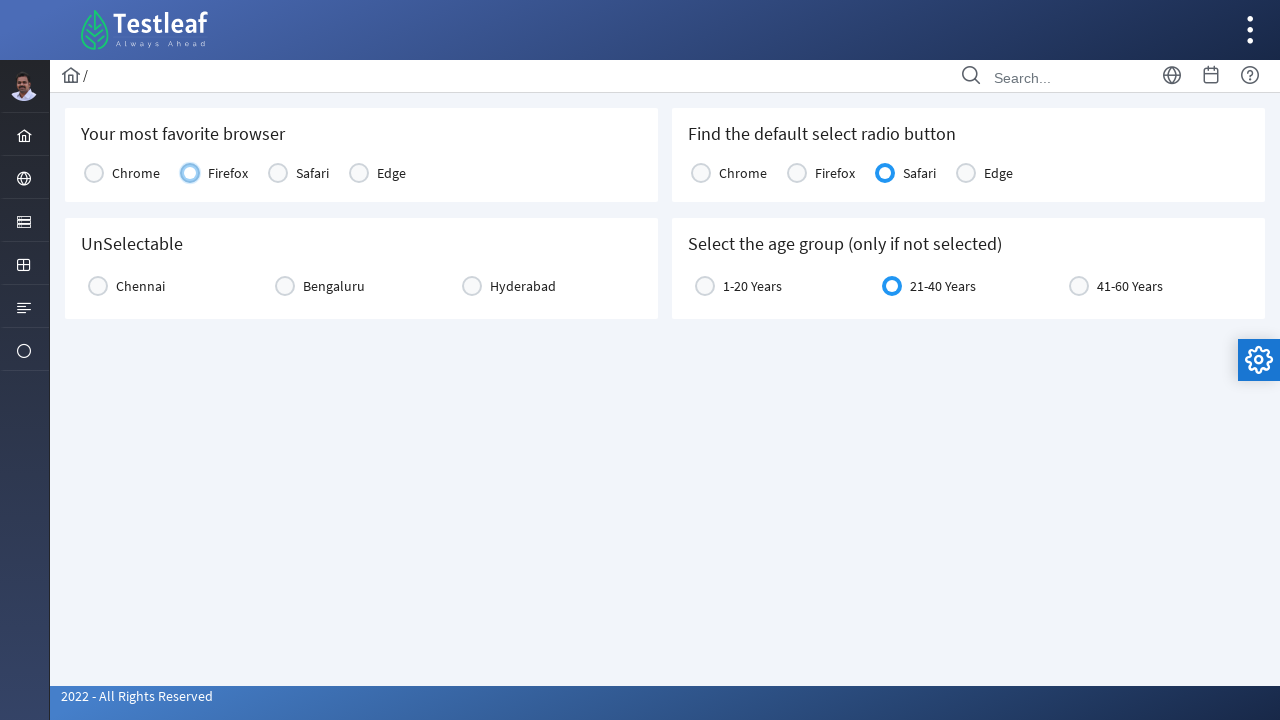

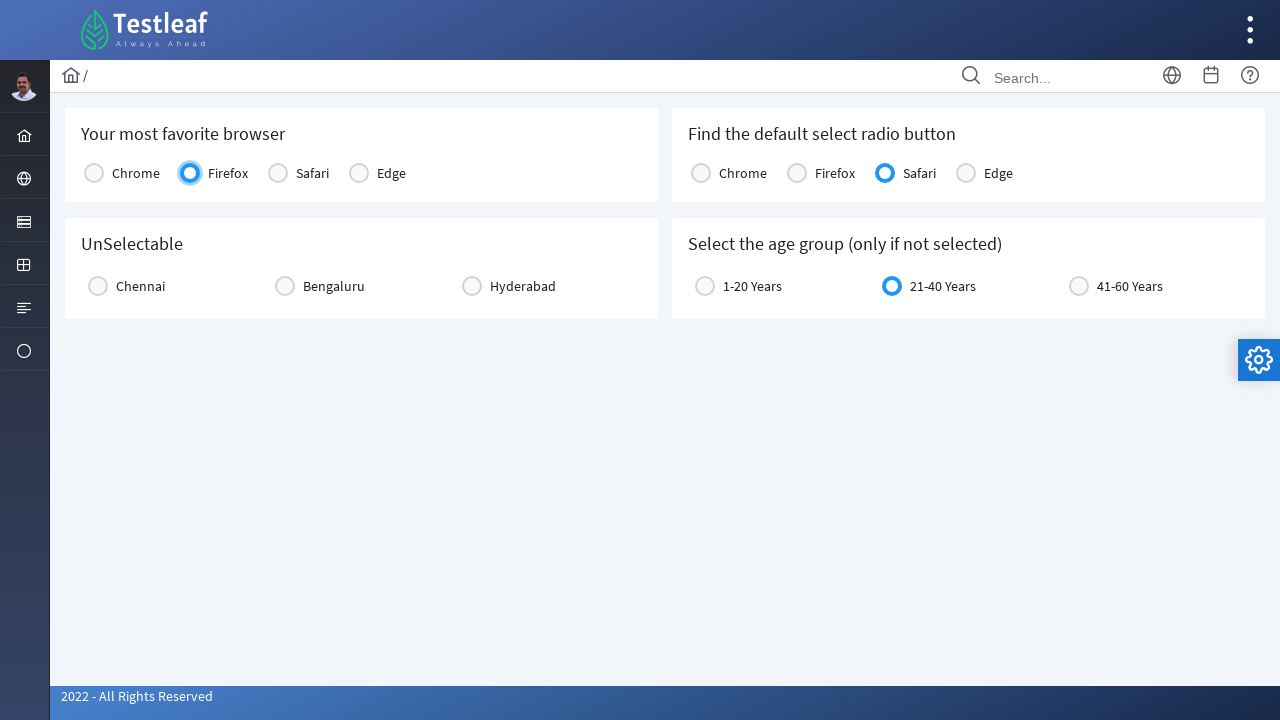